Navigates to the OrangeHRM demo site and verifies the page loads by checking the title is present

Starting URL: https://opensource-demo.orangehrmlive.com

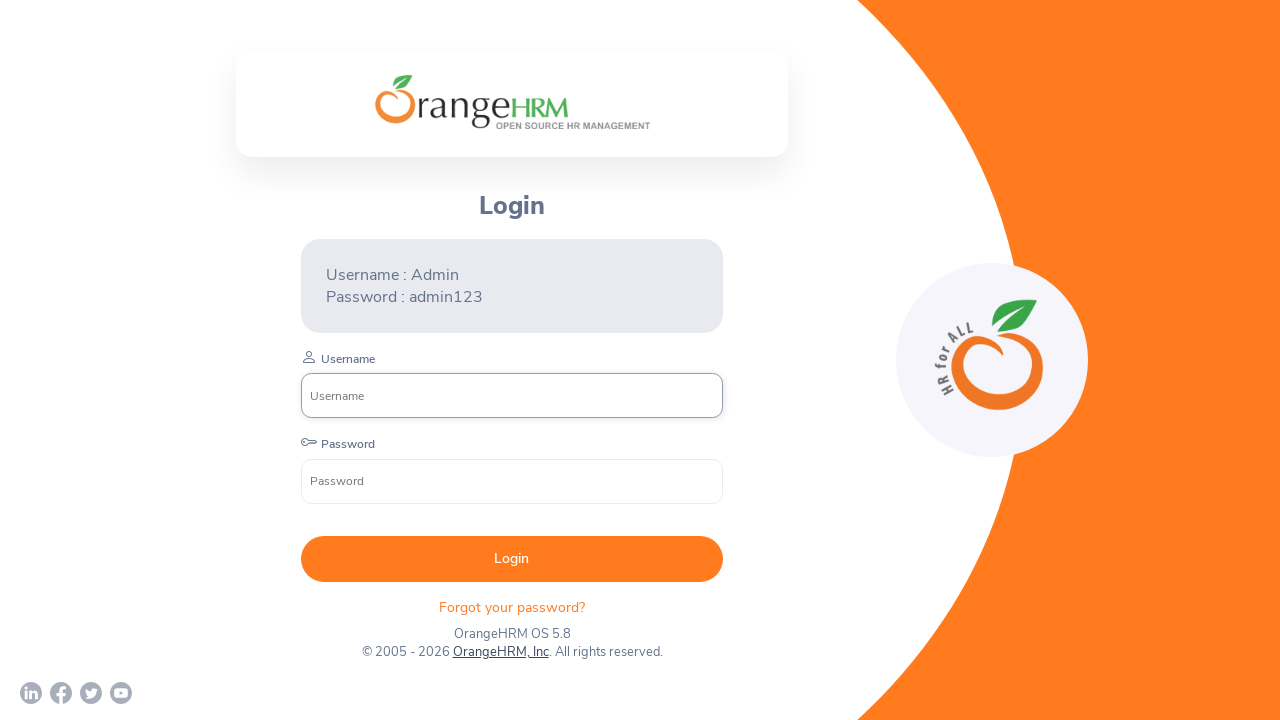

Waited for page to reach domcontentloaded state
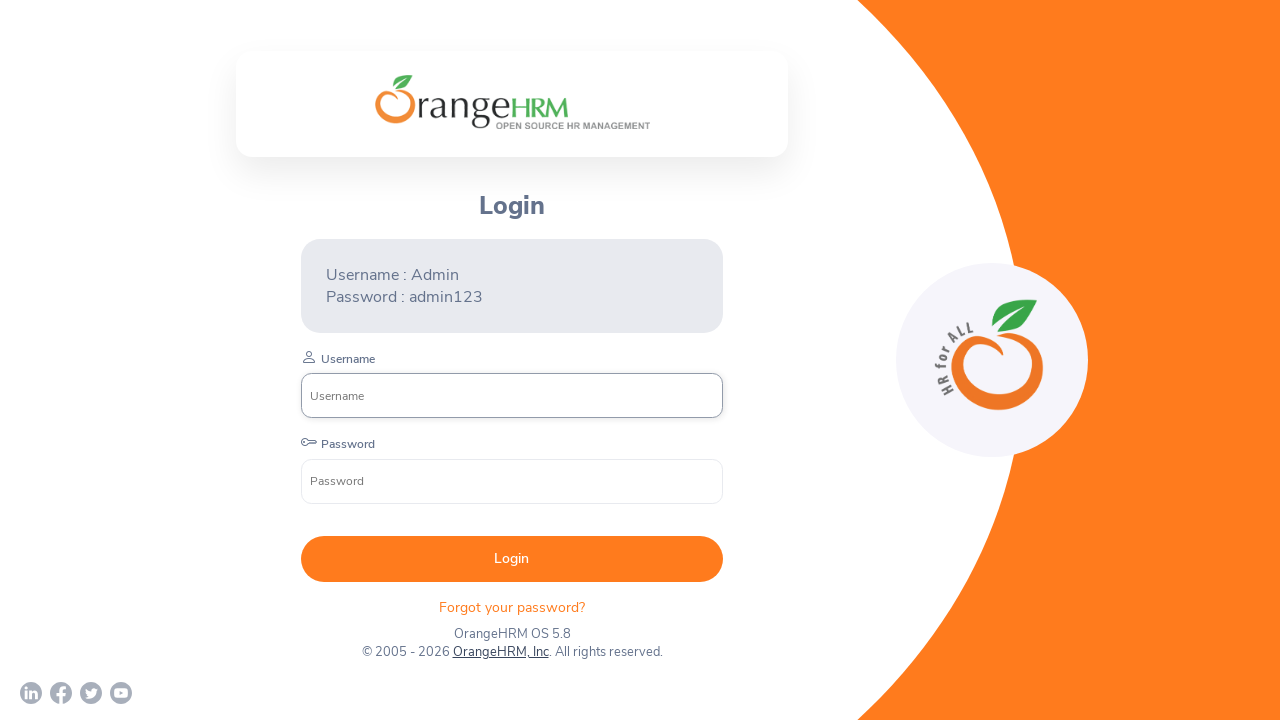

Retrieved page title: 'OrangeHRM'
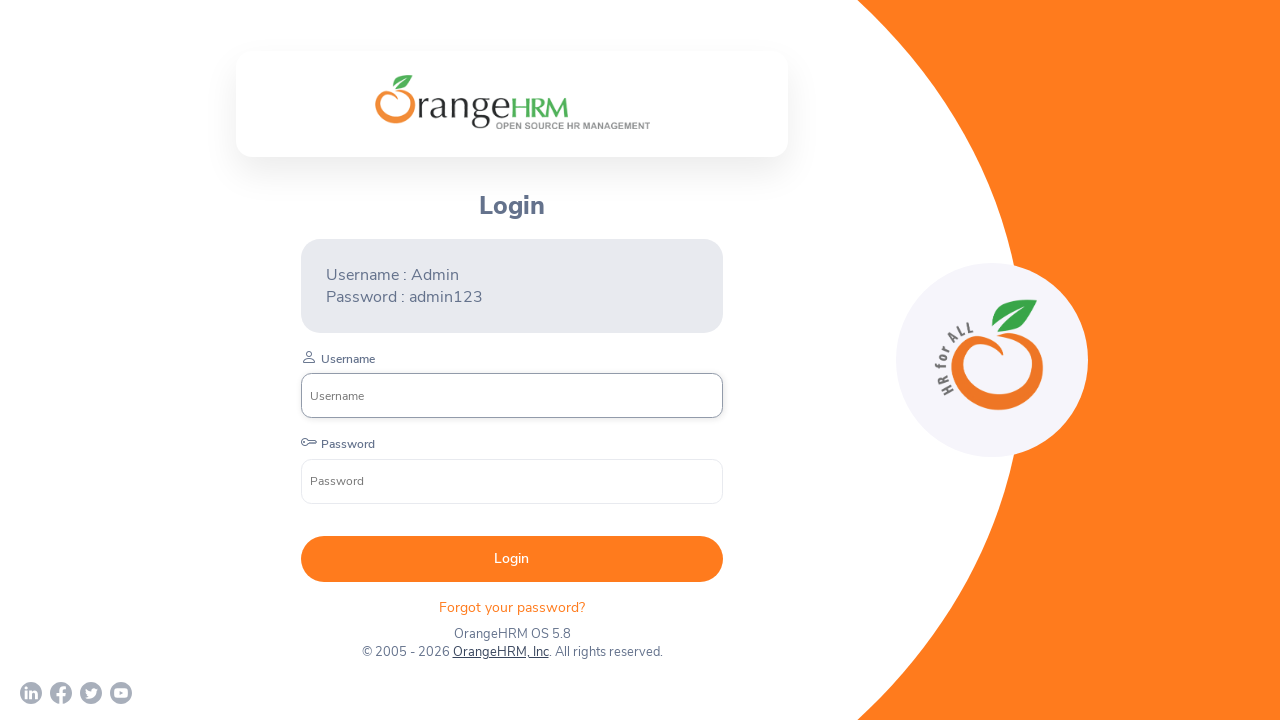

Verified page title is present and not empty
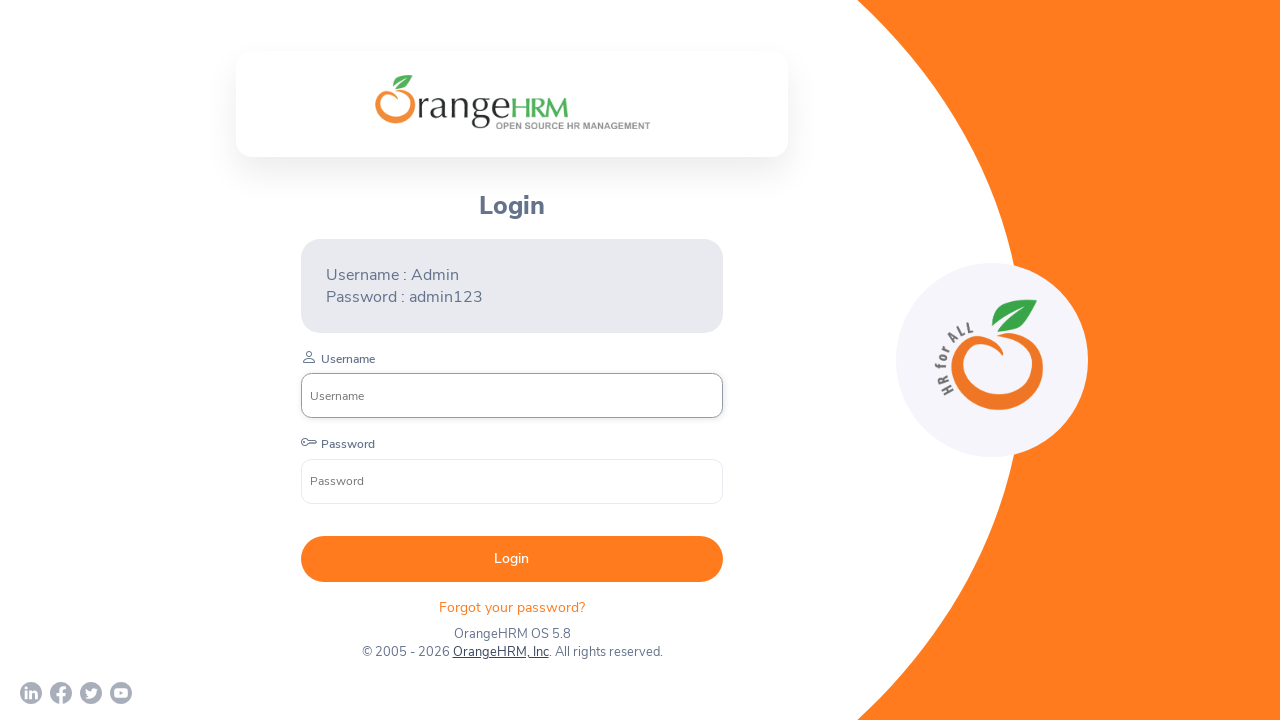

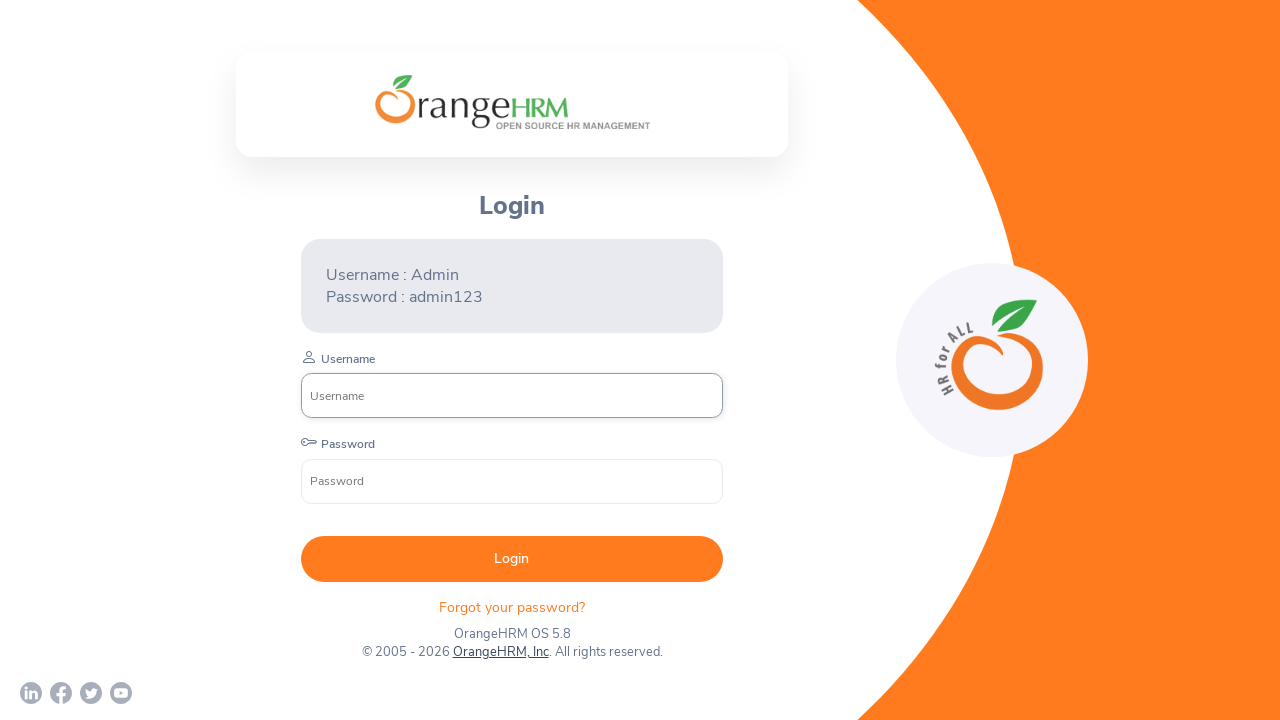